Tests pagination functionality by navigating to page 3 and clicking a checkbox for the Fitness Tracker product

Starting URL: https://testautomationpractice.blogspot.com/

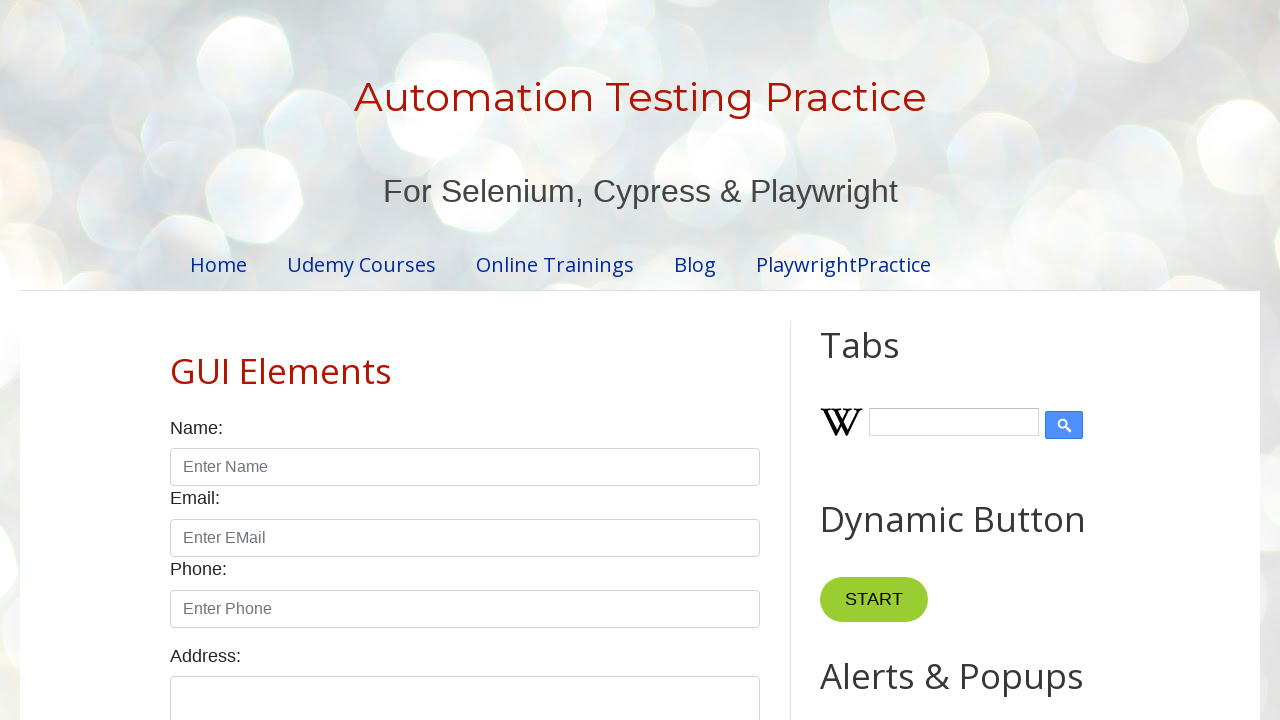

Retrieved total number of pages in pagination
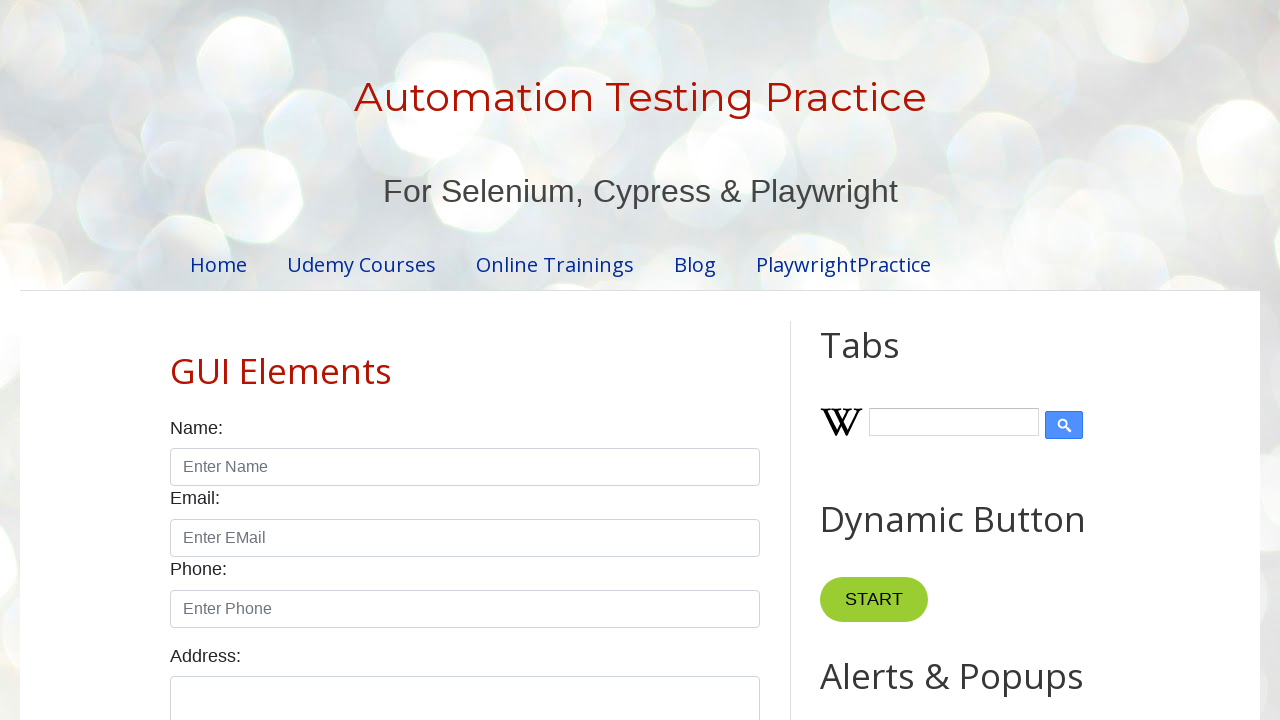

Located all pagination links
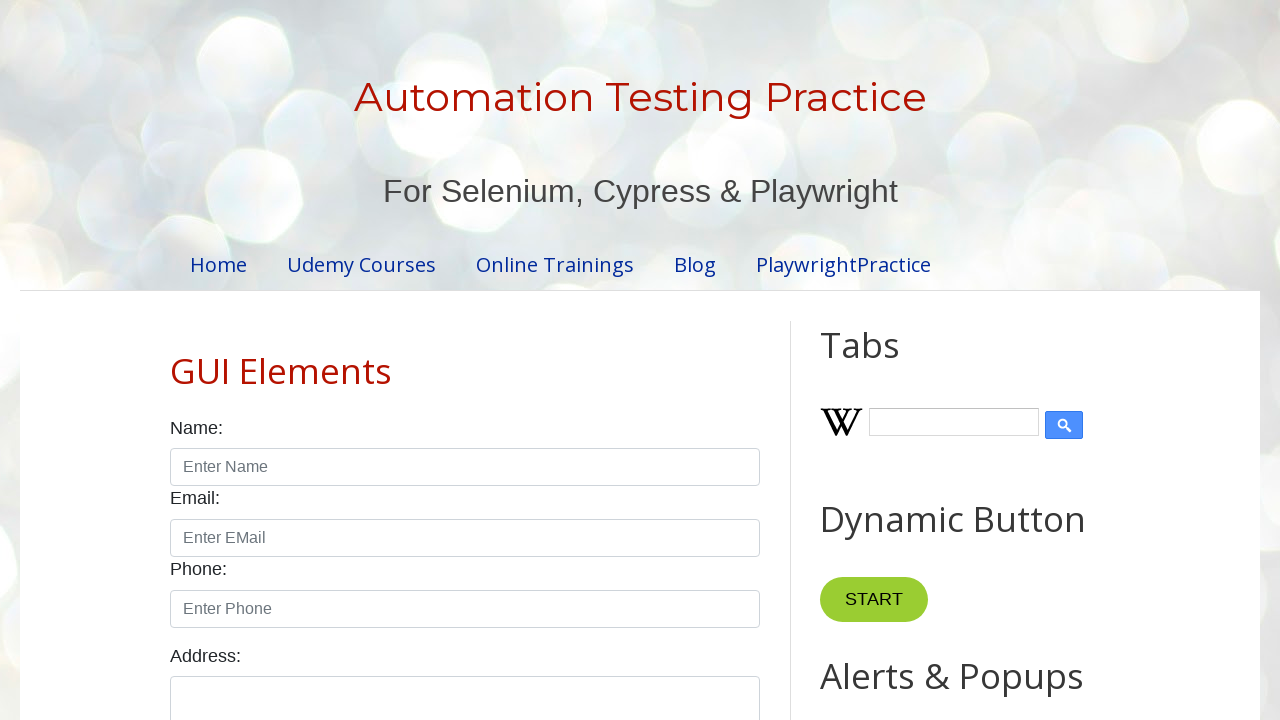

Clicked on page 3 in pagination at (494, 361) on xpath=//ul[@class='pagination']//li//a >> nth=2
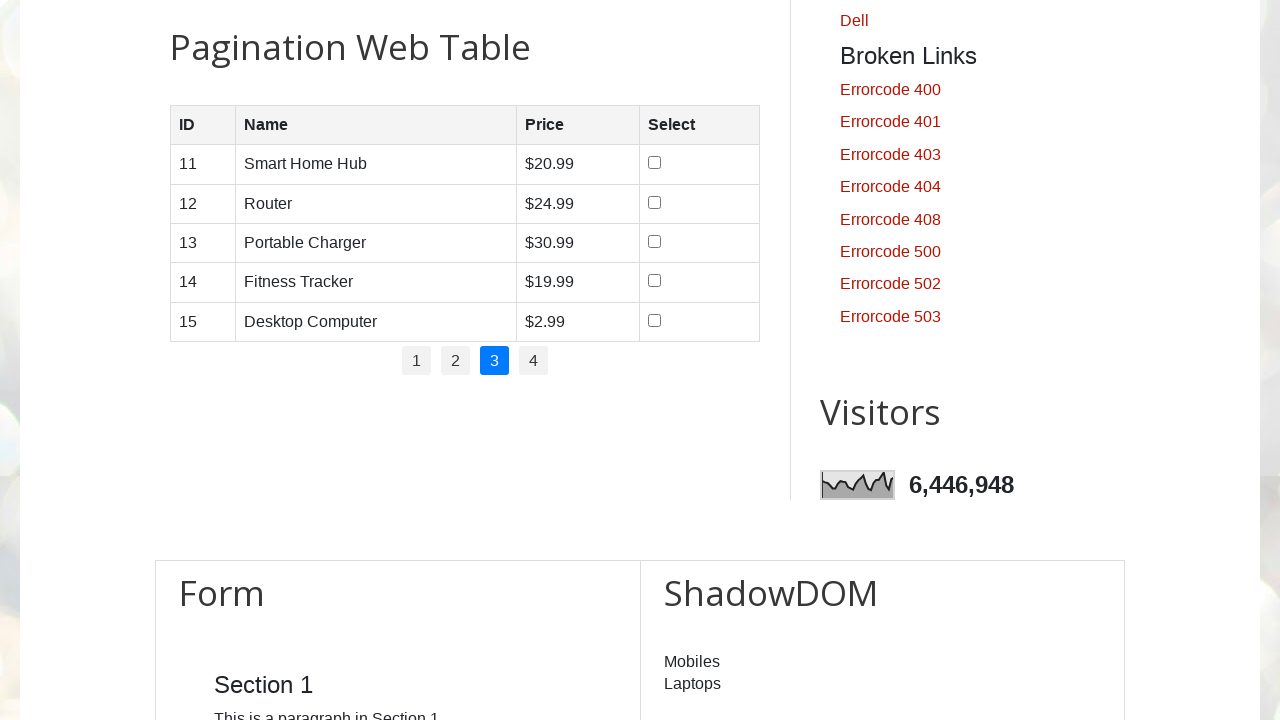

Clicked checkbox for Fitness Tracker product in row 4 at (655, 281) on xpath=//table[@id='productTable']//tbody//tr[4]//td[4]//input
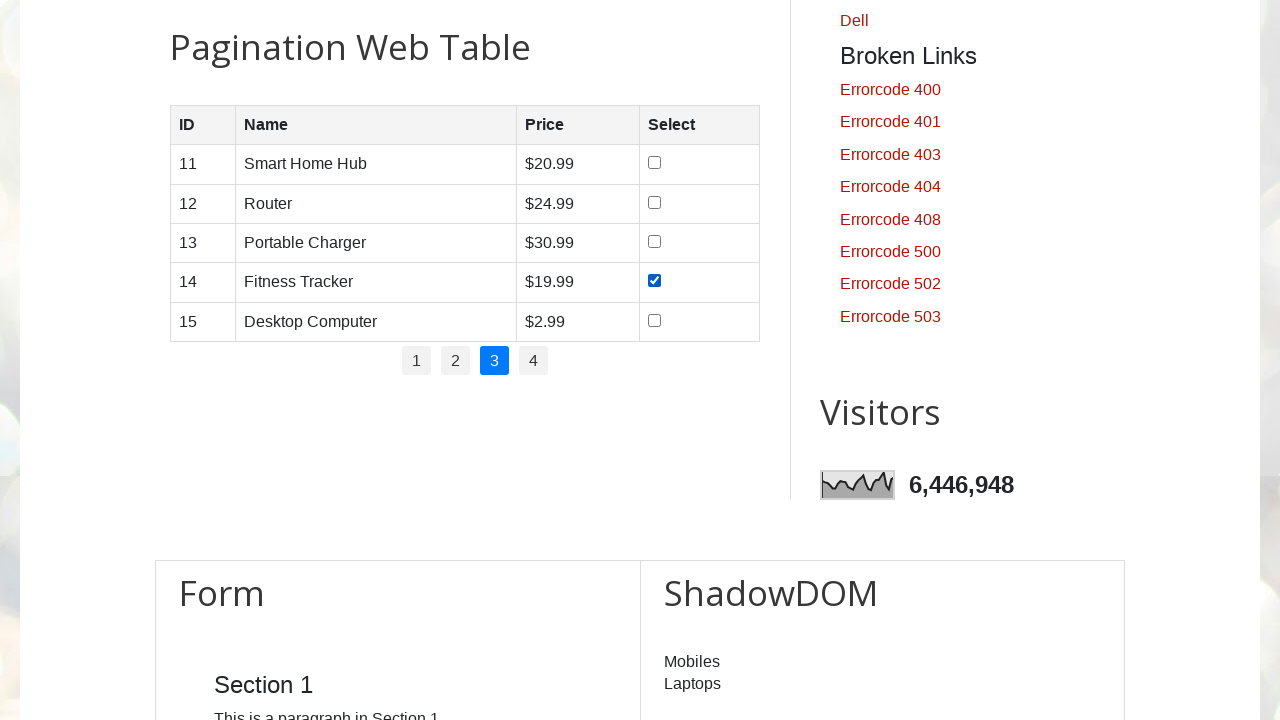

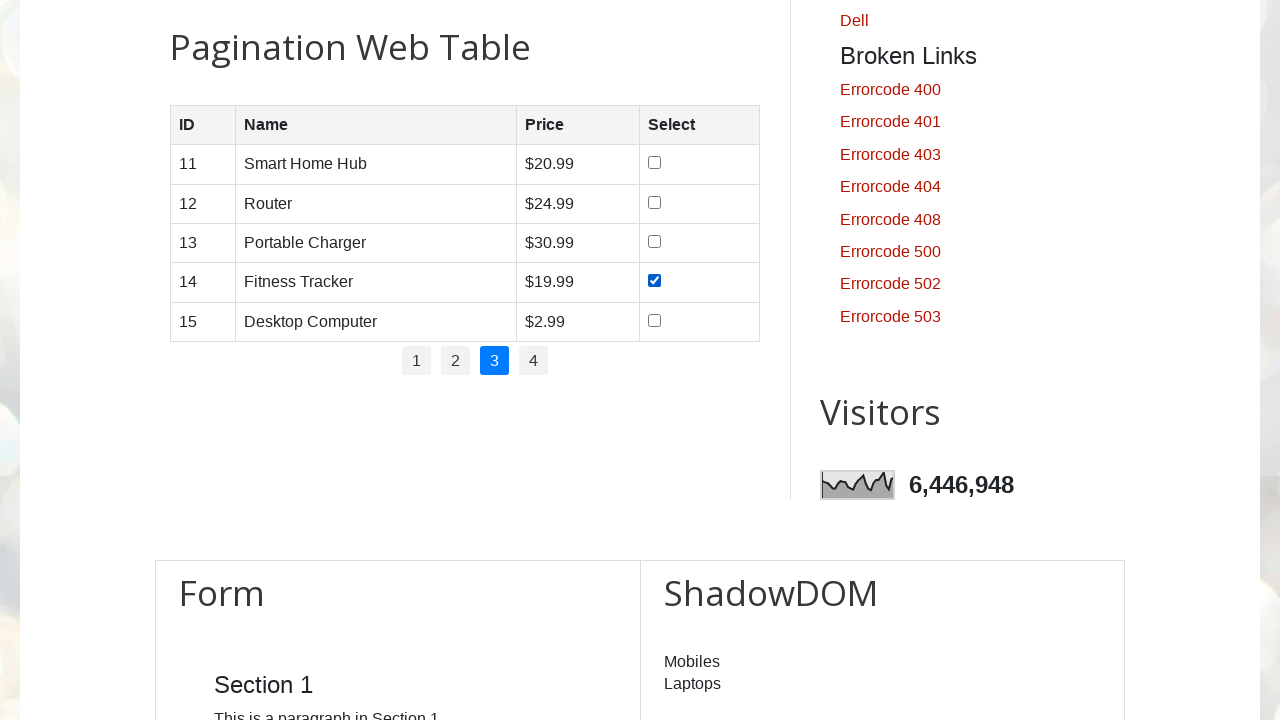